Tests AJAX functionality by clicking a button that triggers an AJAX request and waits for the success message to appear

Starting URL: http://www.uitestingplayground.com/ajax

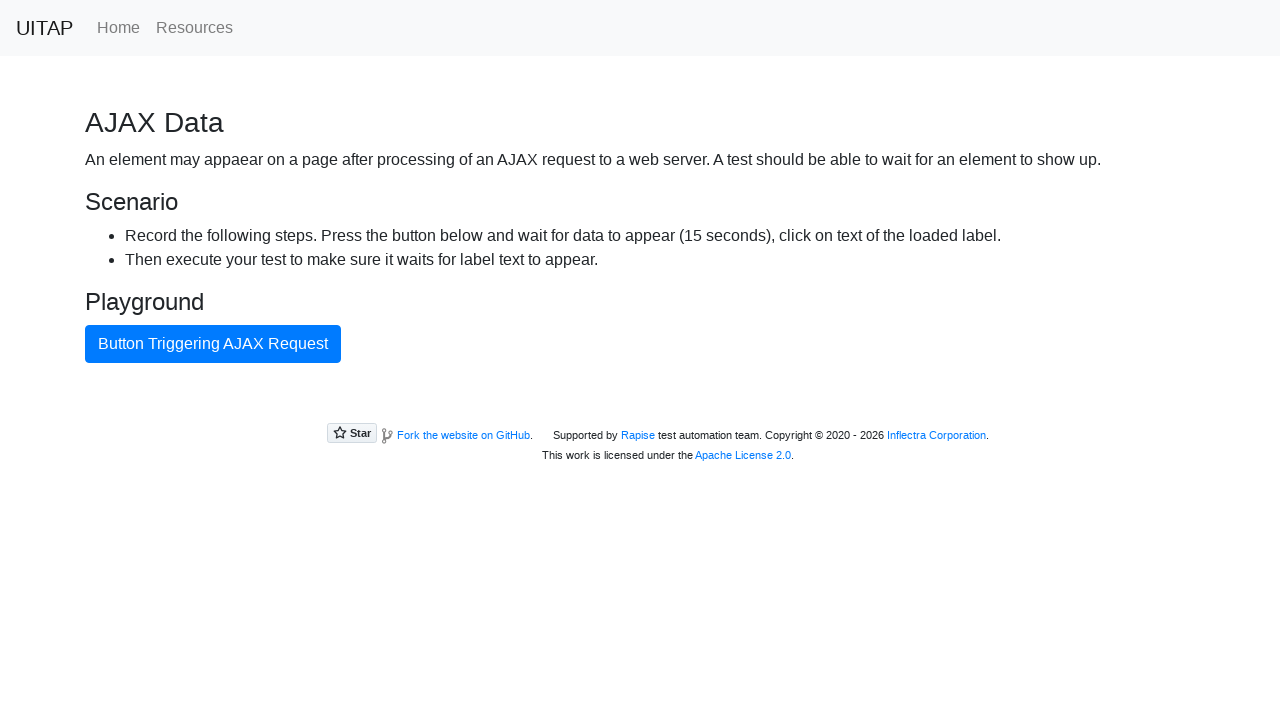

Clicked AJAX button to trigger the request at (213, 344) on #ajaxButton
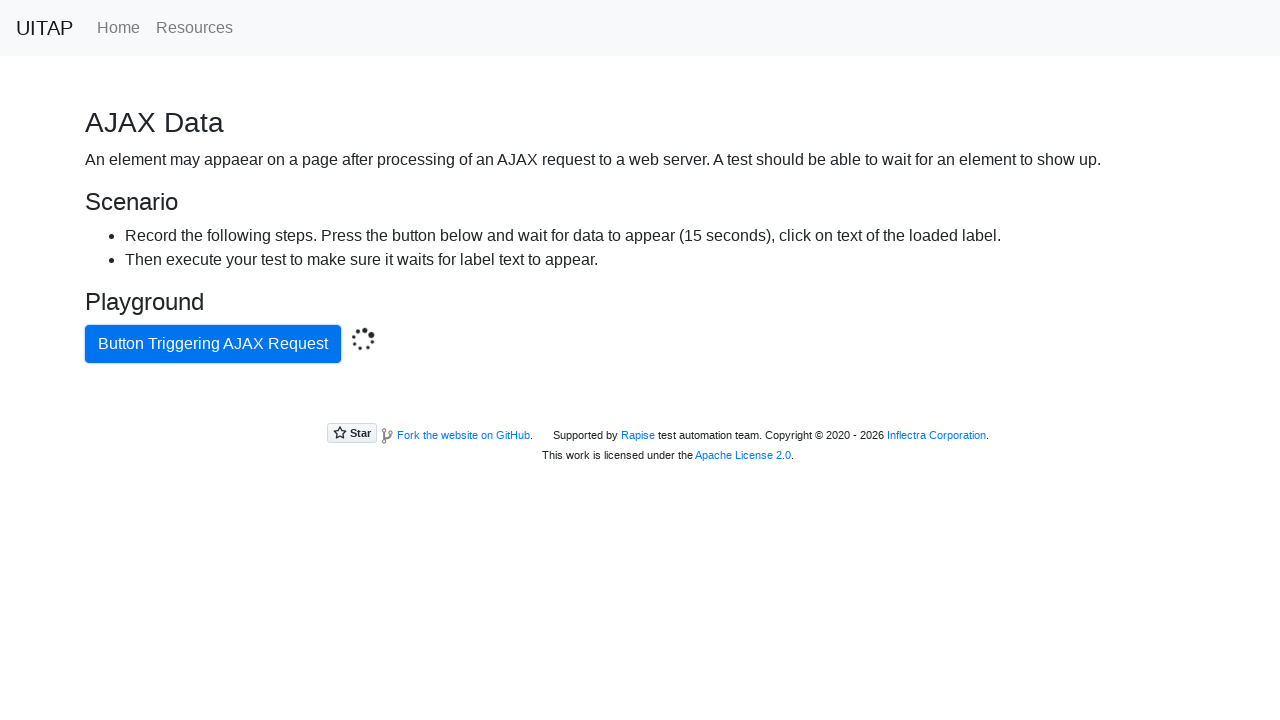

Success message appeared after AJAX request completed
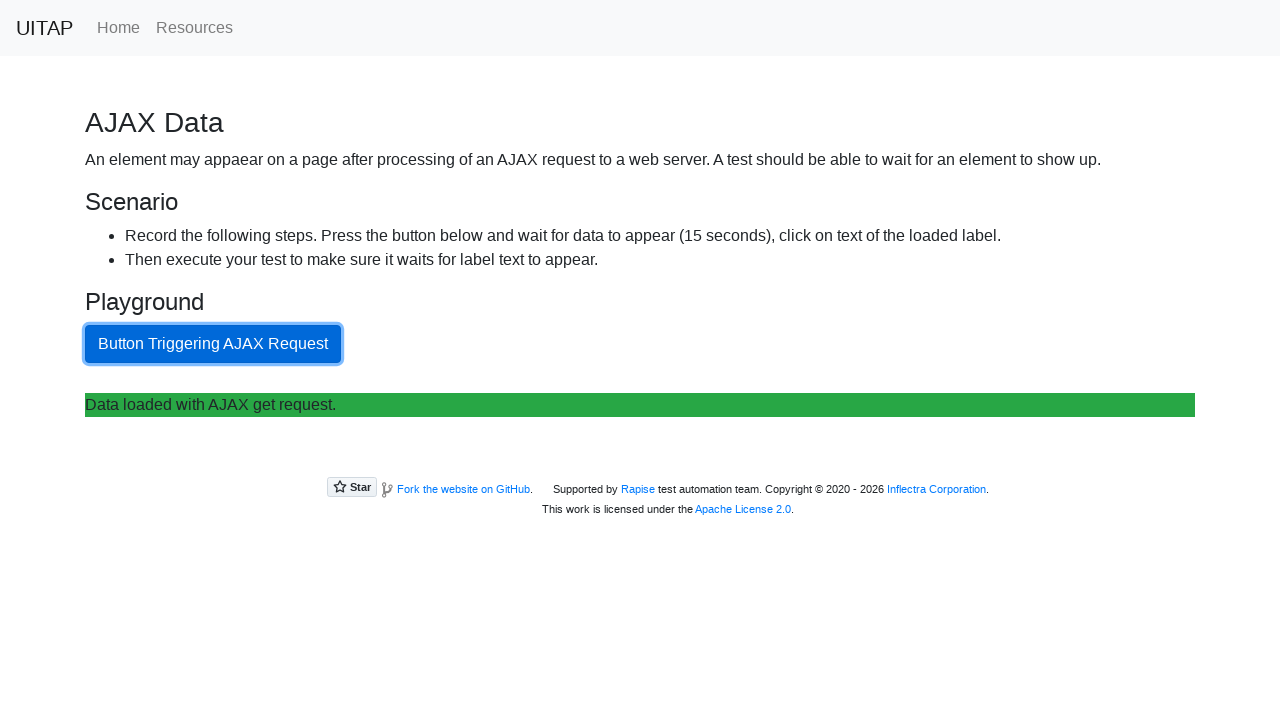

Retrieved success message text: 'Data loaded with AJAX get request.'
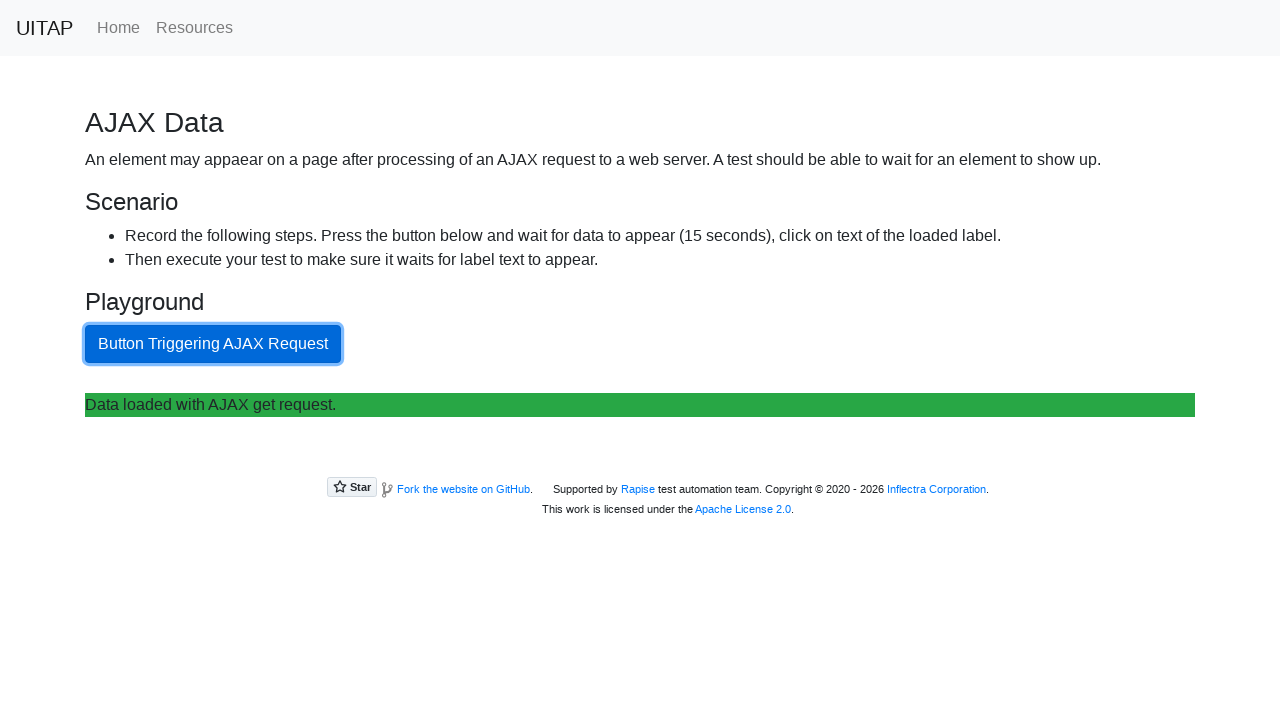

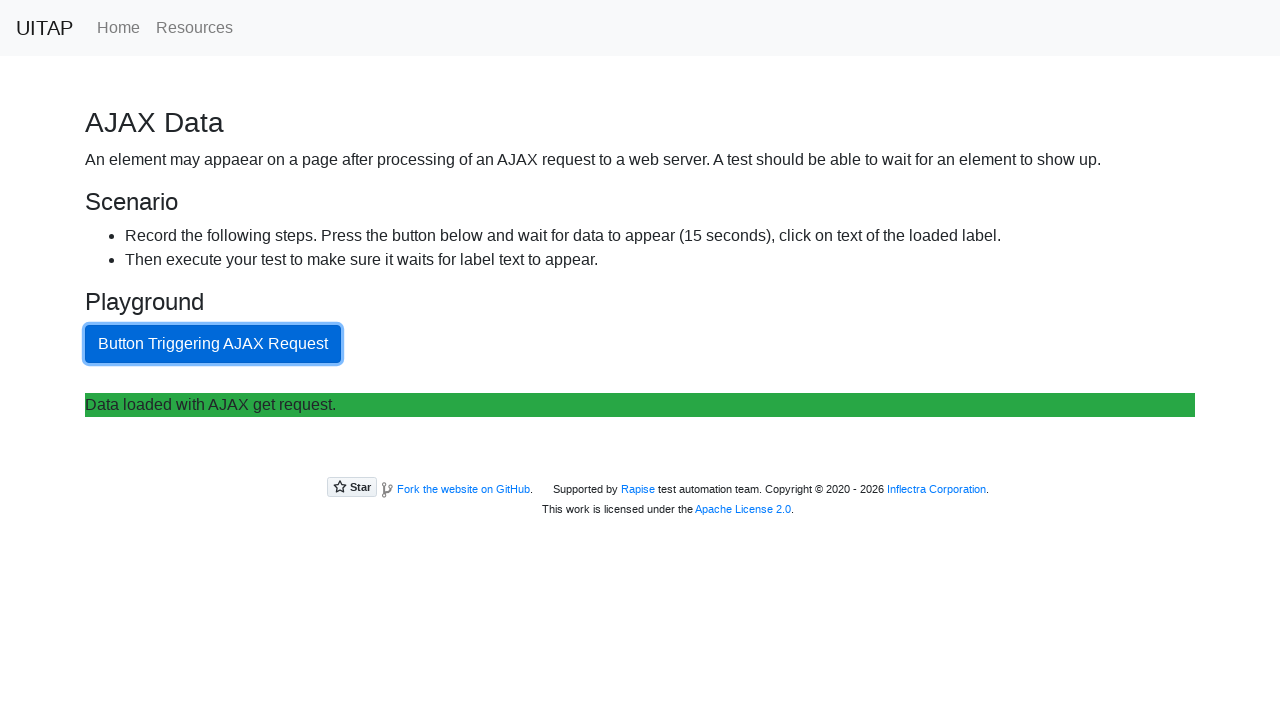